Tests drag and drop functionality by dragging a football element to two different drop zones and verifying the drops were successful

Starting URL: https://training-support.net/webelements/drag-drop

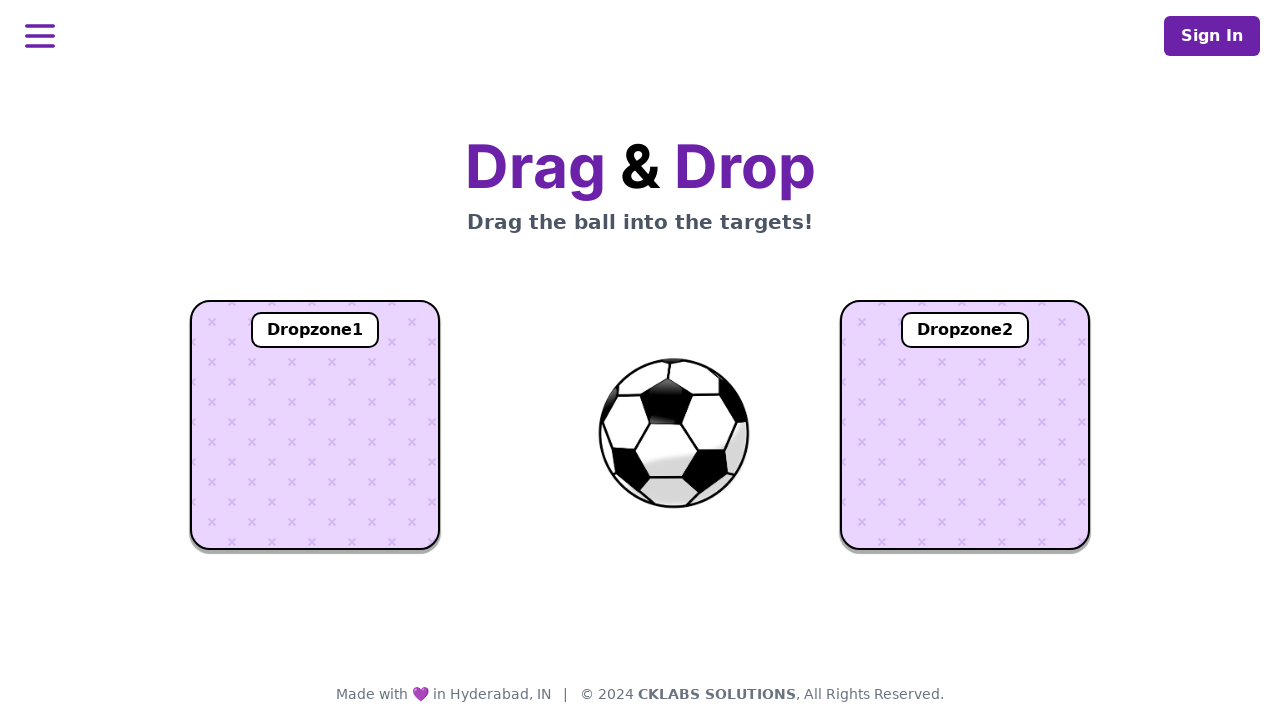

Navigated to drag and drop test page
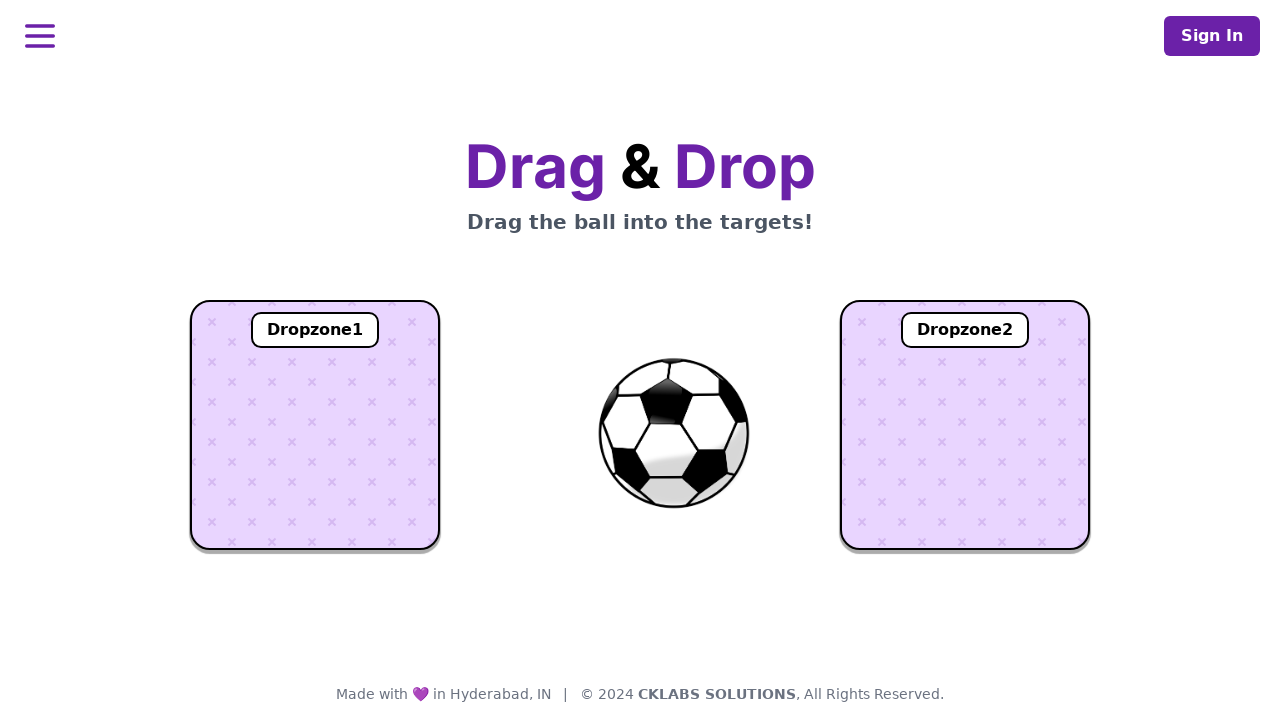

Located the football element
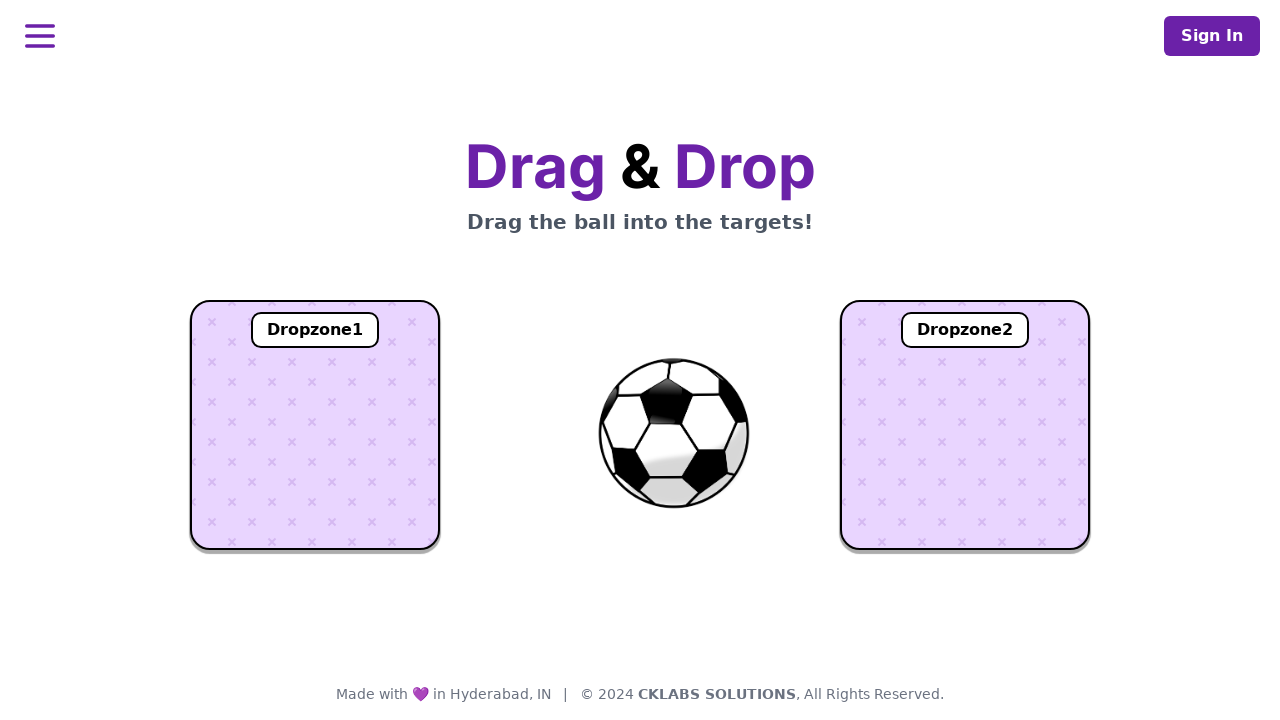

Located the first drop zone
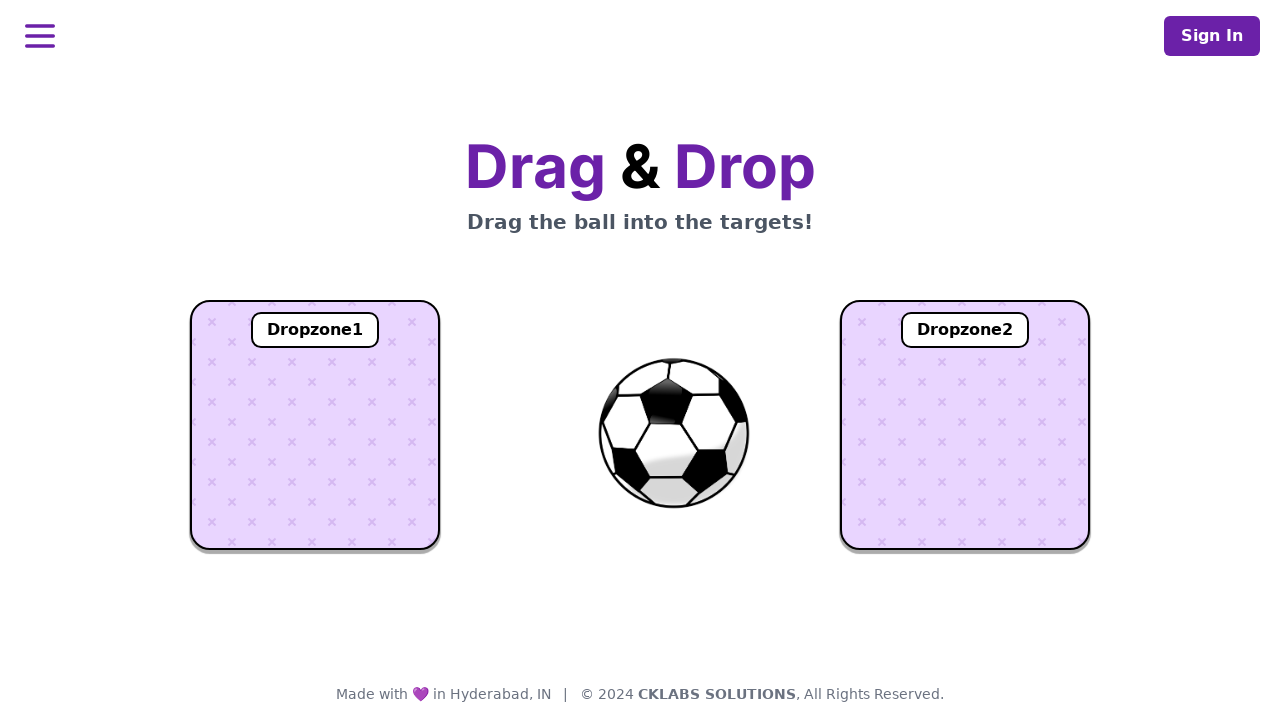

Located the second drop zone
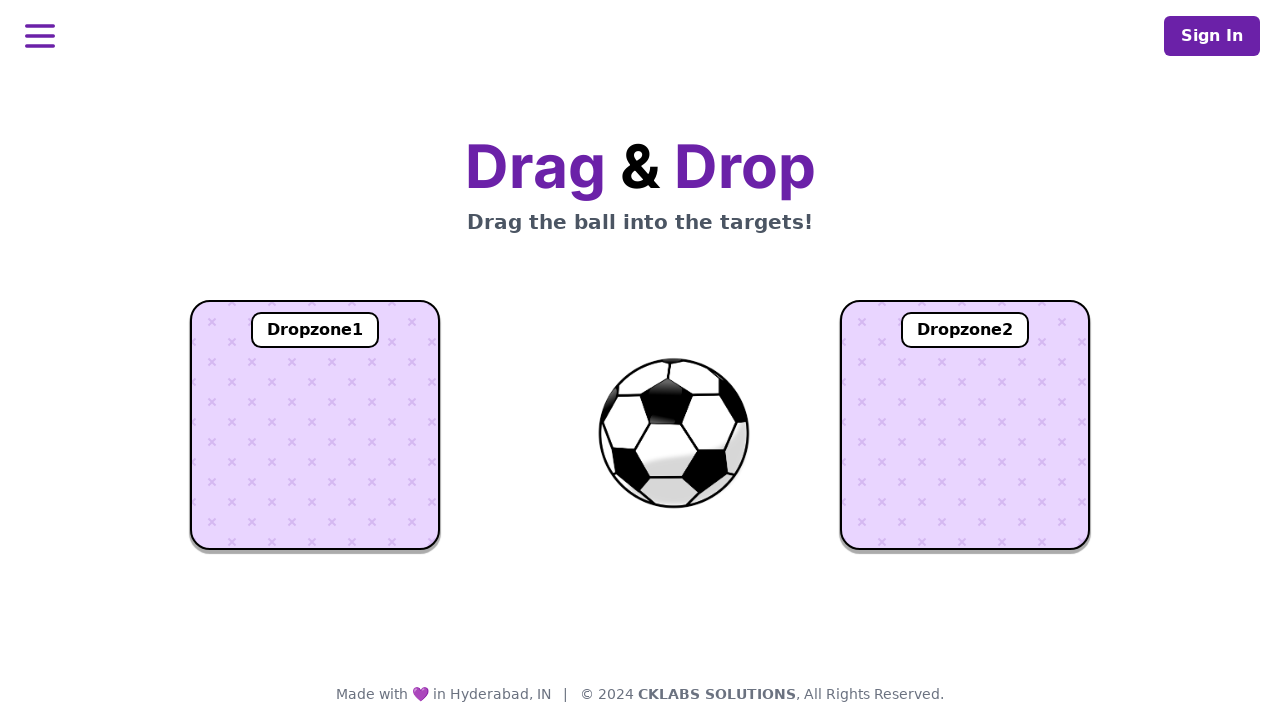

Dragged football element to the first drop zone at (315, 425)
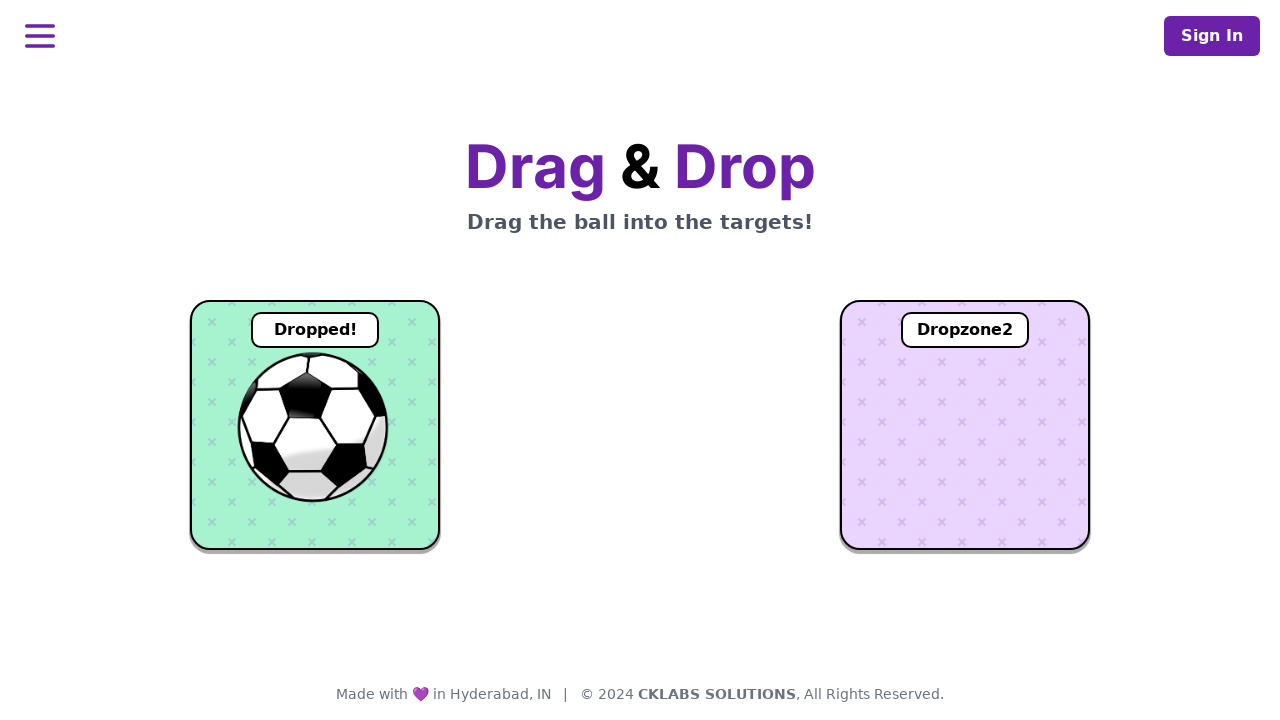

Verified successful drop in first zone - 'Dropped!' message appeared
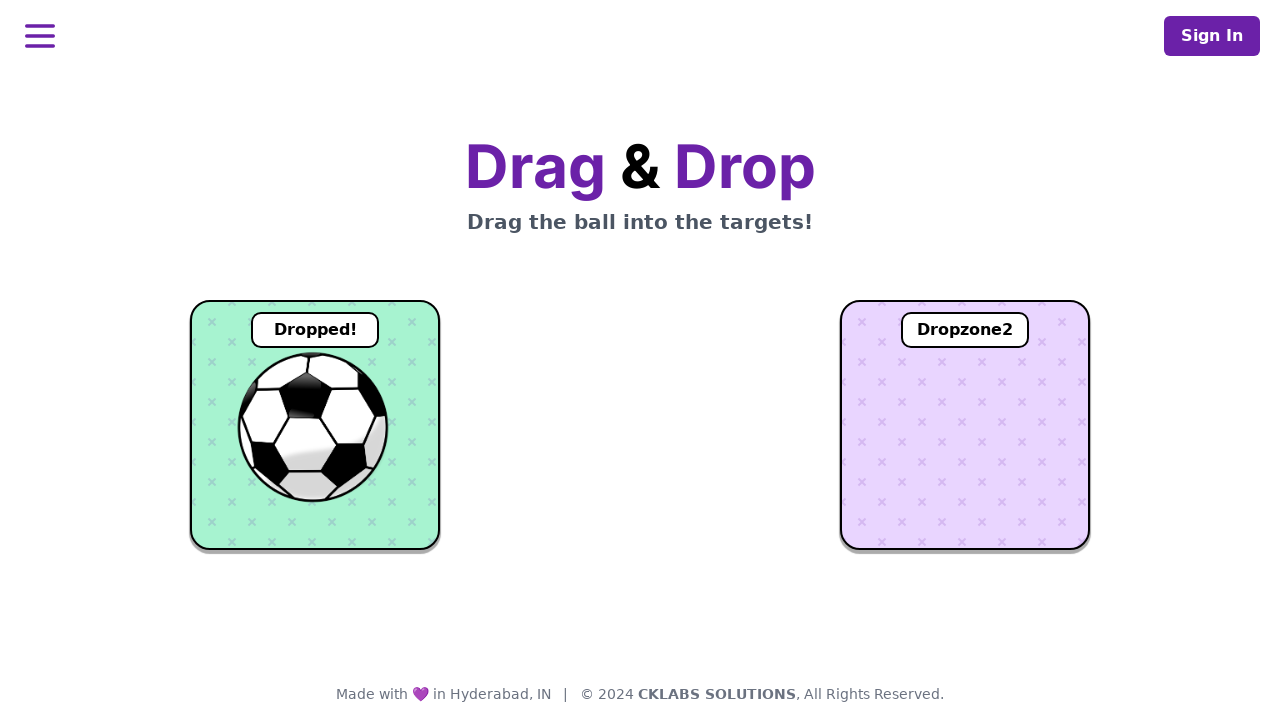

Dragged football element to the second drop zone at (965, 425)
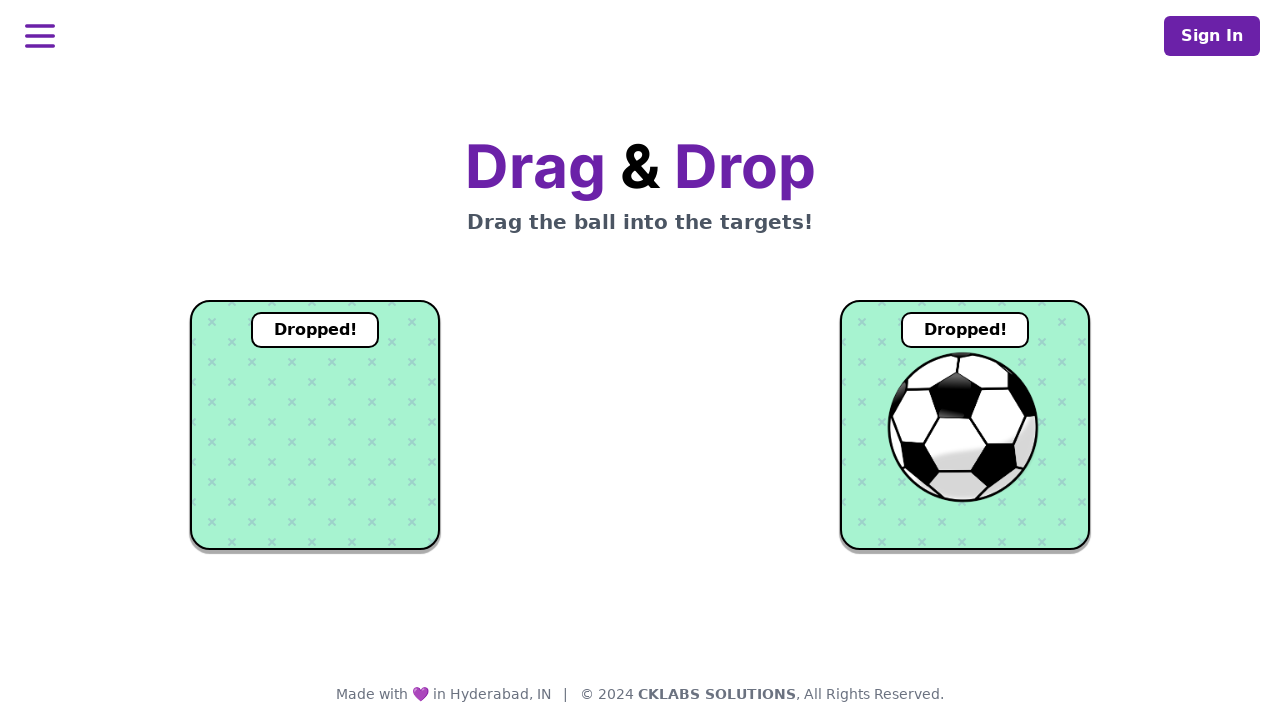

Verified successful drop in second zone - 'Dropped!' message appeared
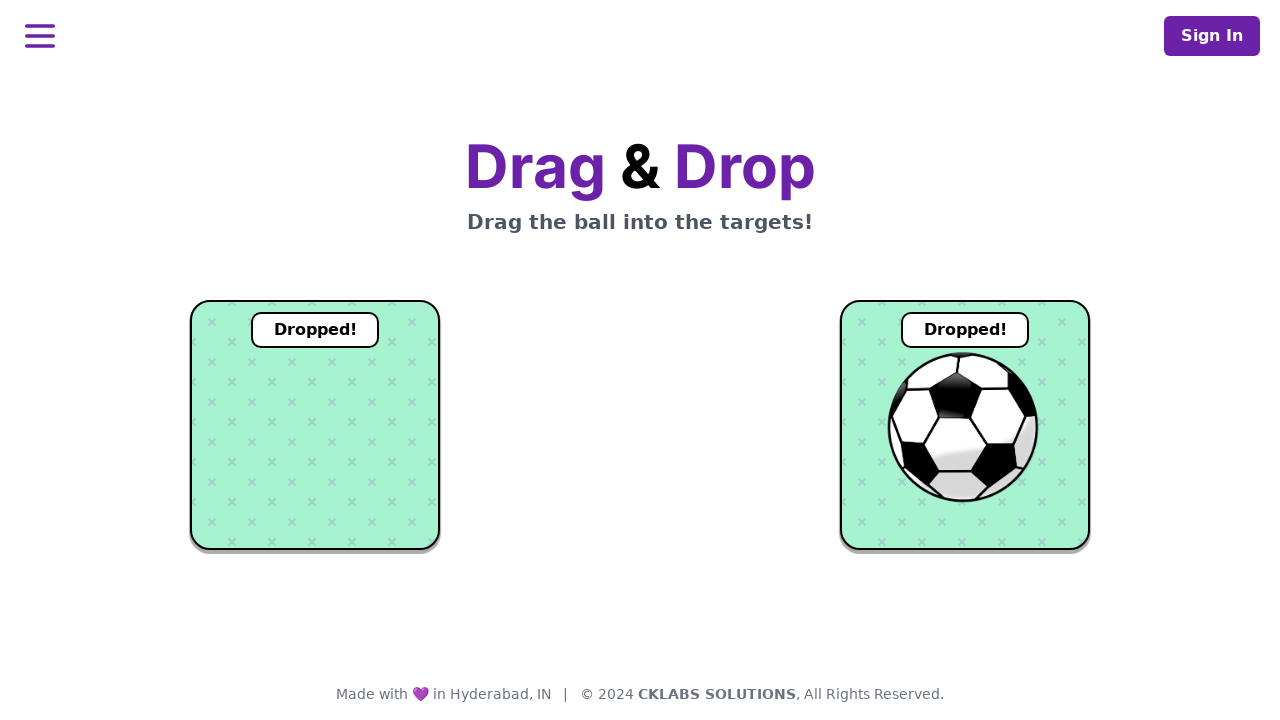

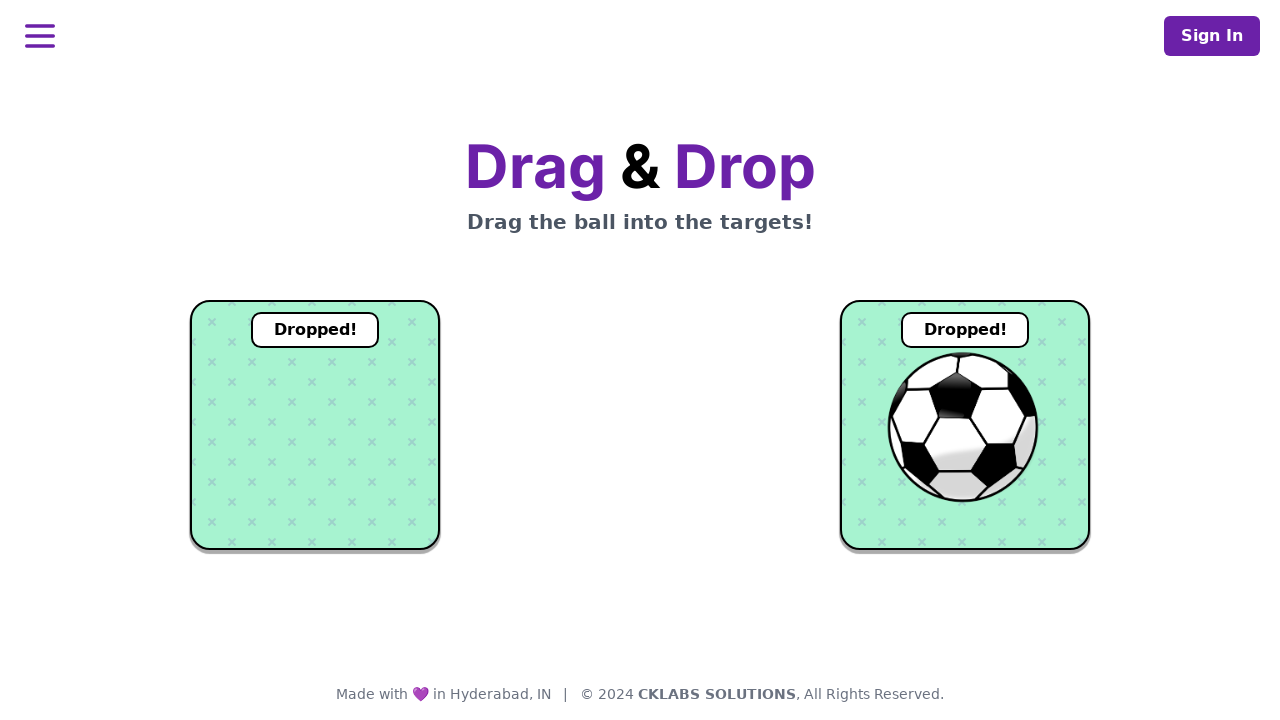